Navigates to the Automation Practice page and locates a link element containing 'soapui' in its href attribute, verifying the link is present on the page.

Starting URL: https://rahulshettyacademy.com/AutomationPractice/

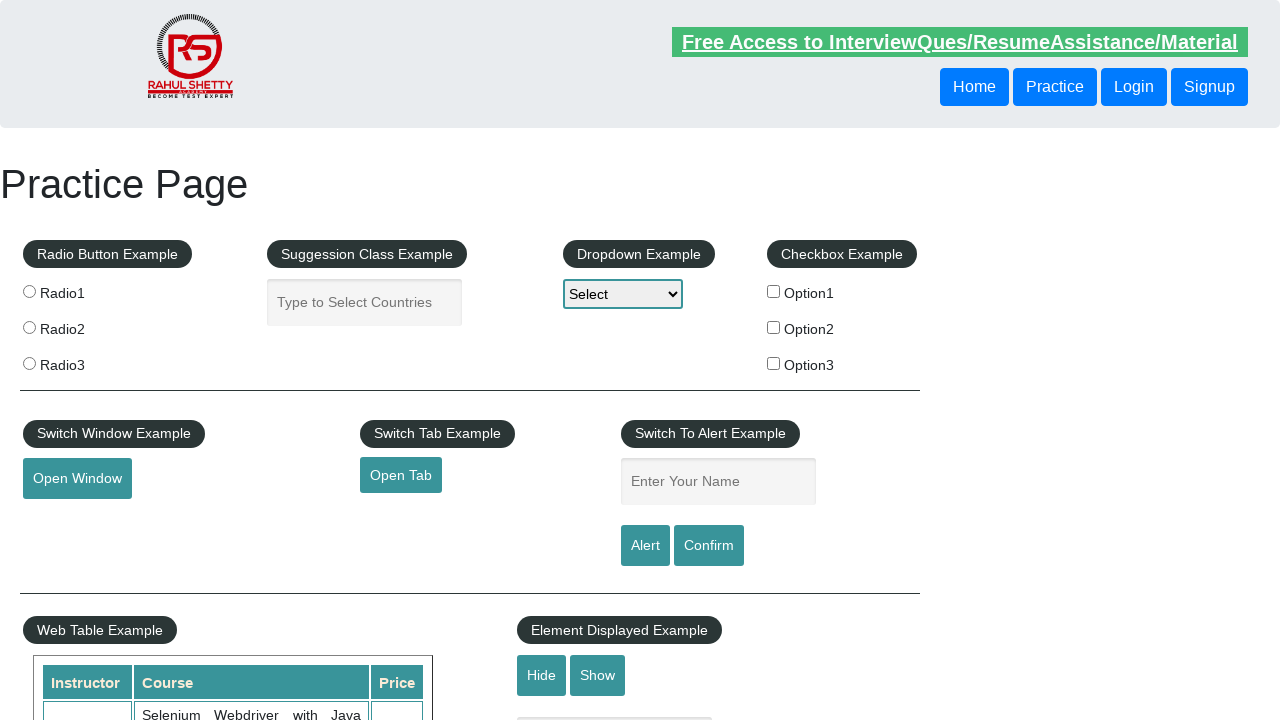

Navigated to Automation Practice page
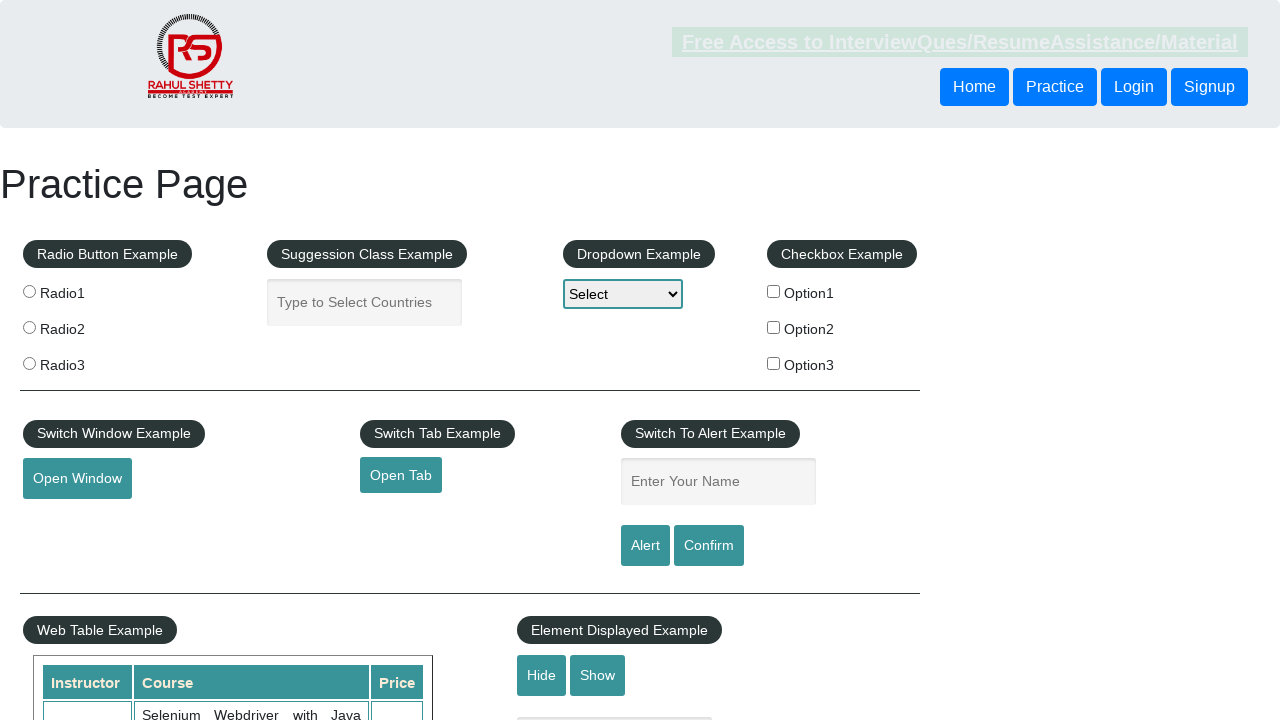

Located link element with 'soapui' in href attribute
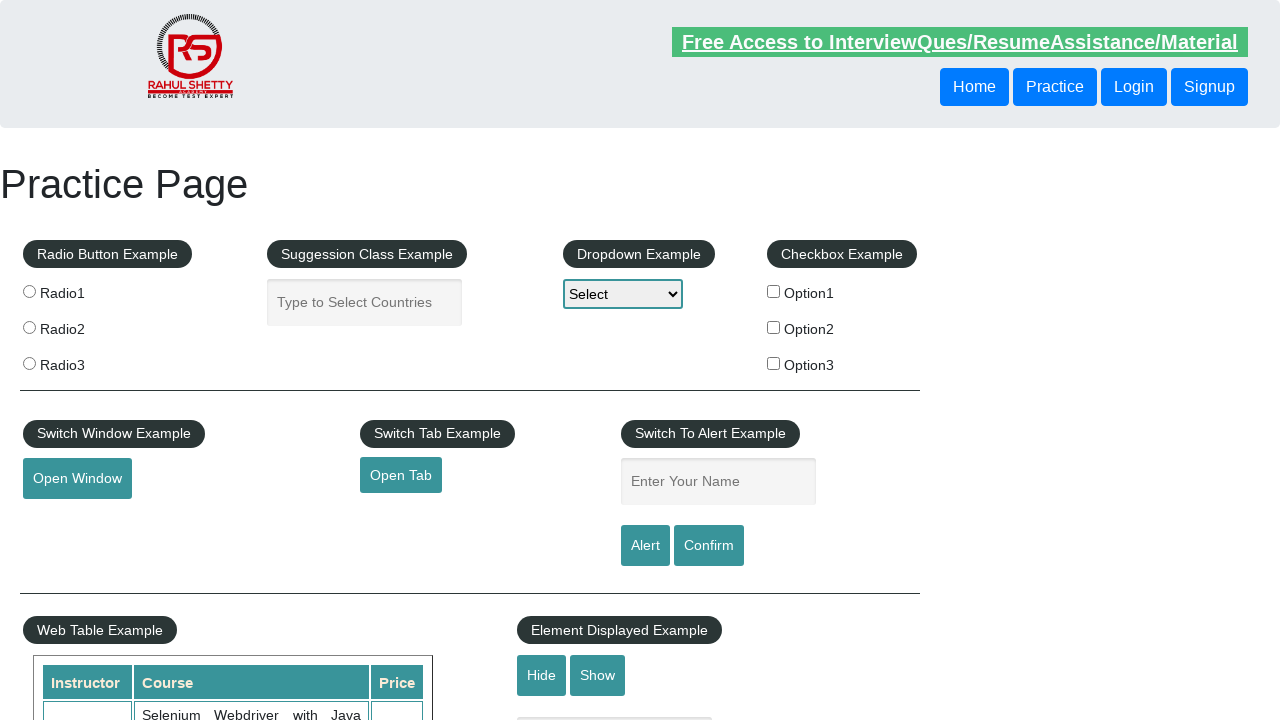

Waited for soapui link to become visible
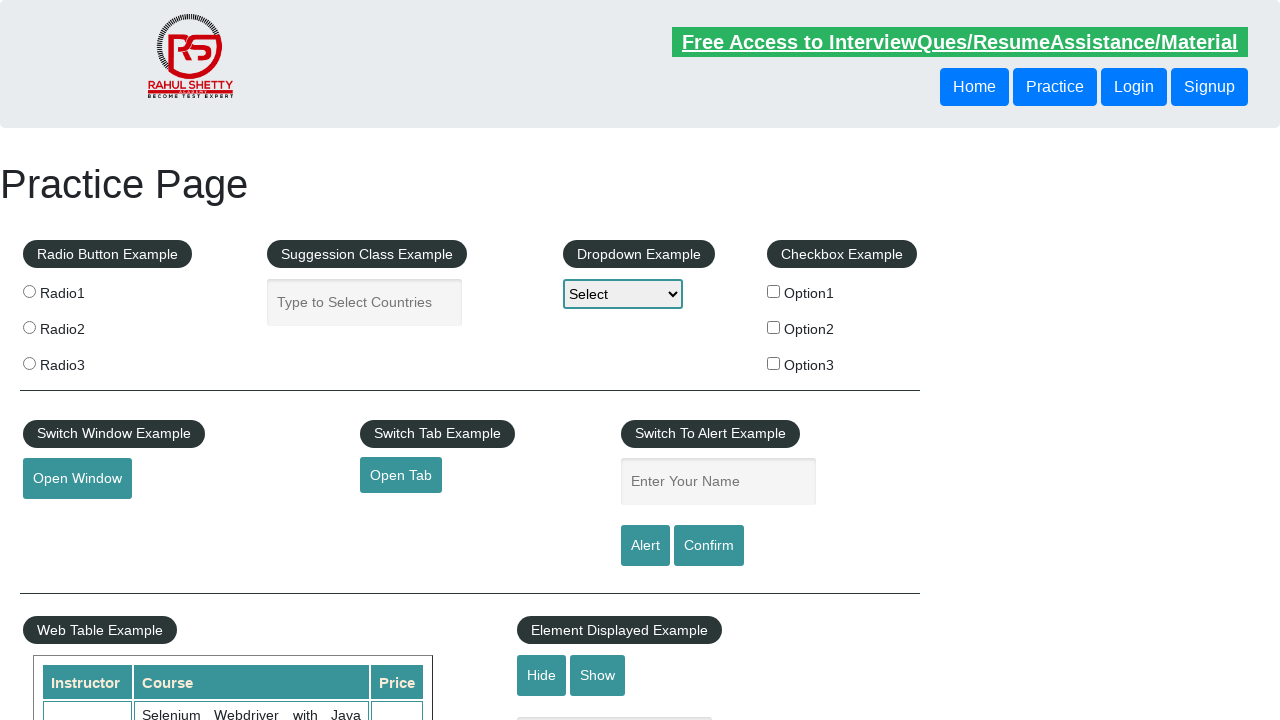

Retrieved href attribute: https://www.soapui.org/
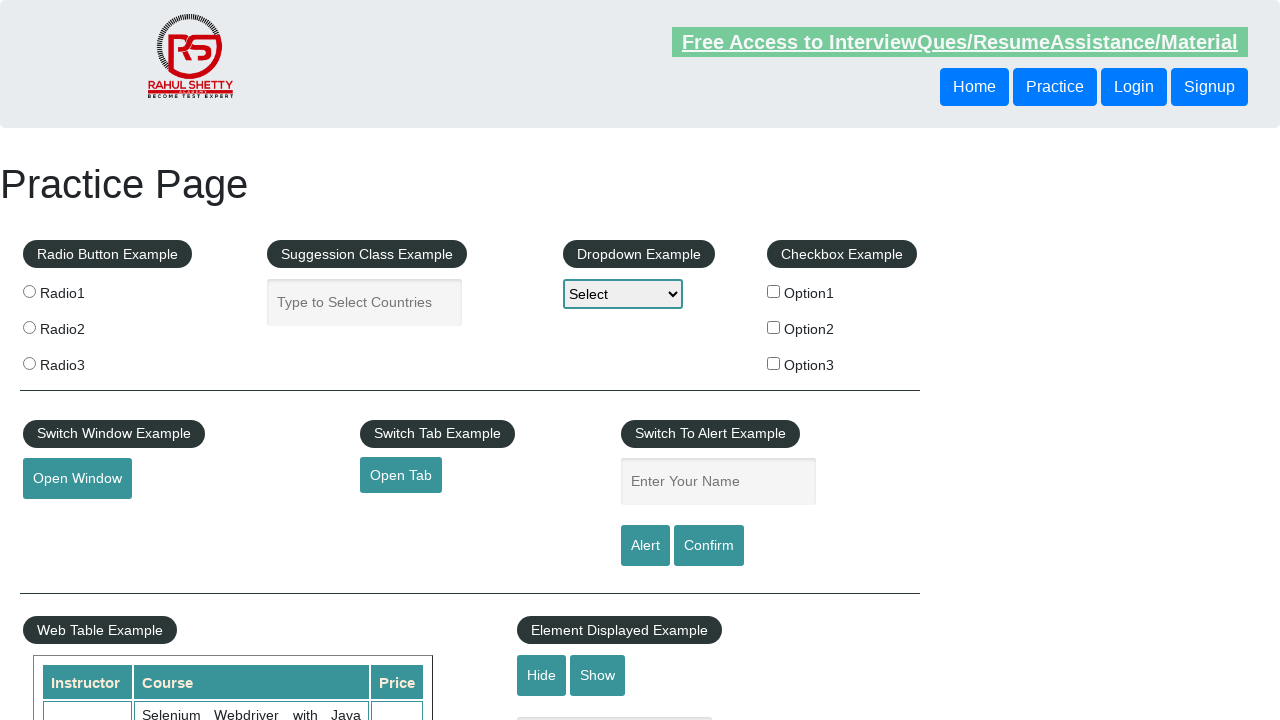

Clicked the soapui link at (62, 550) on a[href*='soapui']
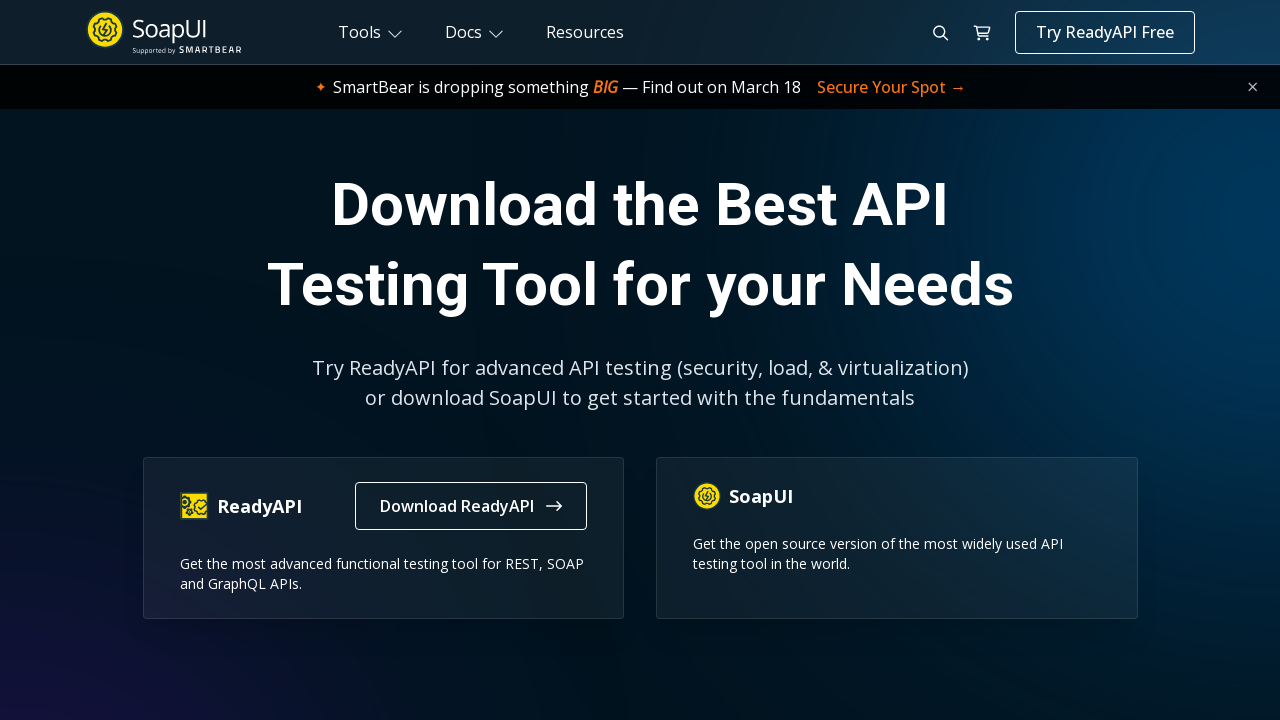

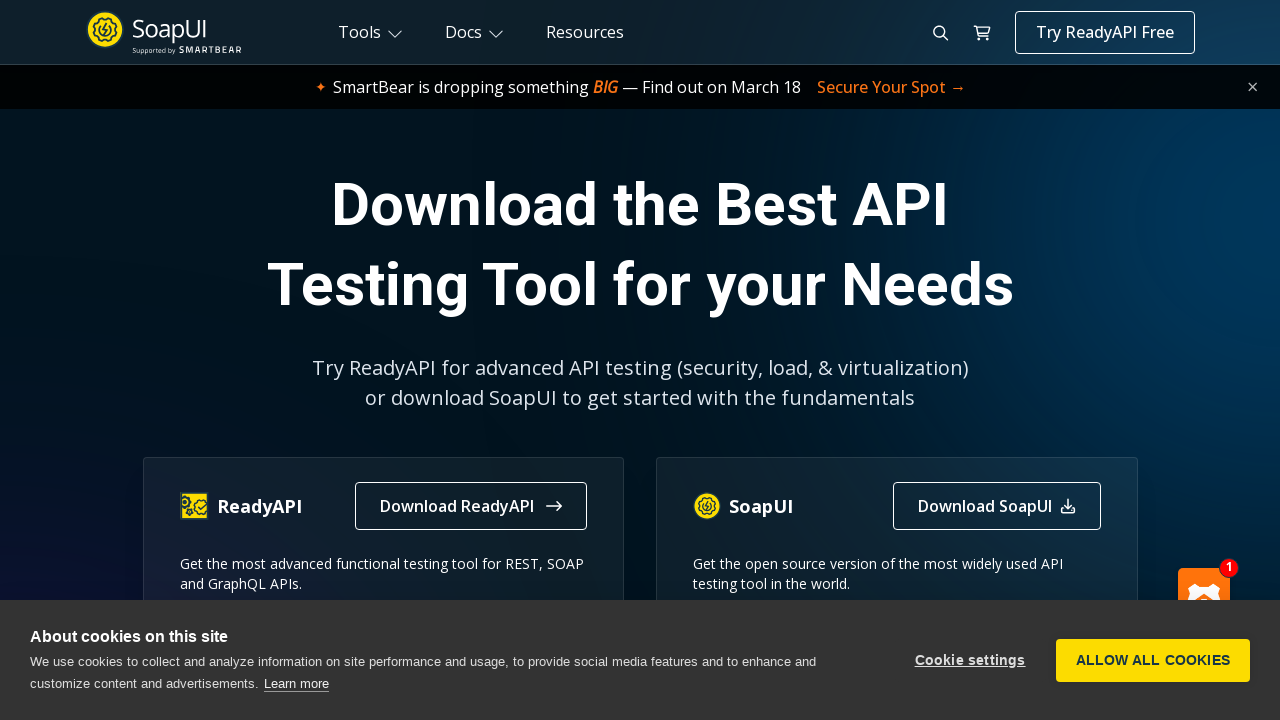